Navigates to the Tools QA website and verifies the page title matches the expected value

Starting URL: https://www.toolsqa.com/

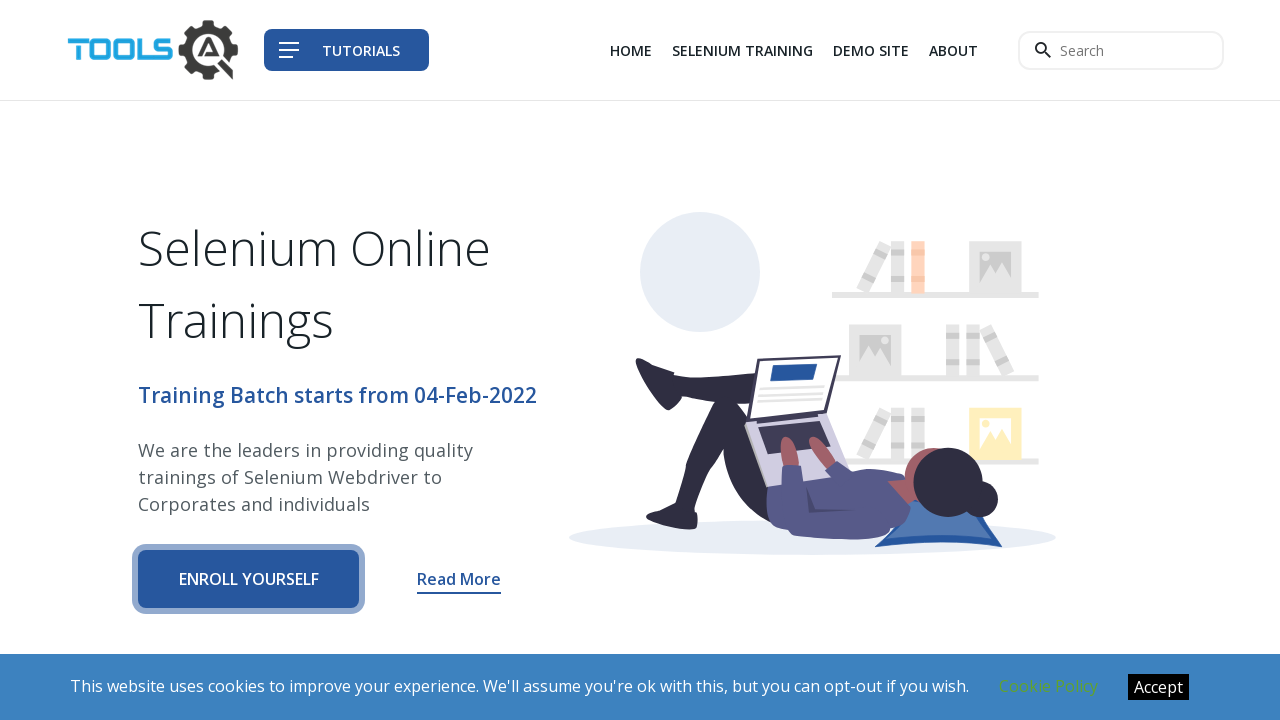

Navigated to Tools QA website
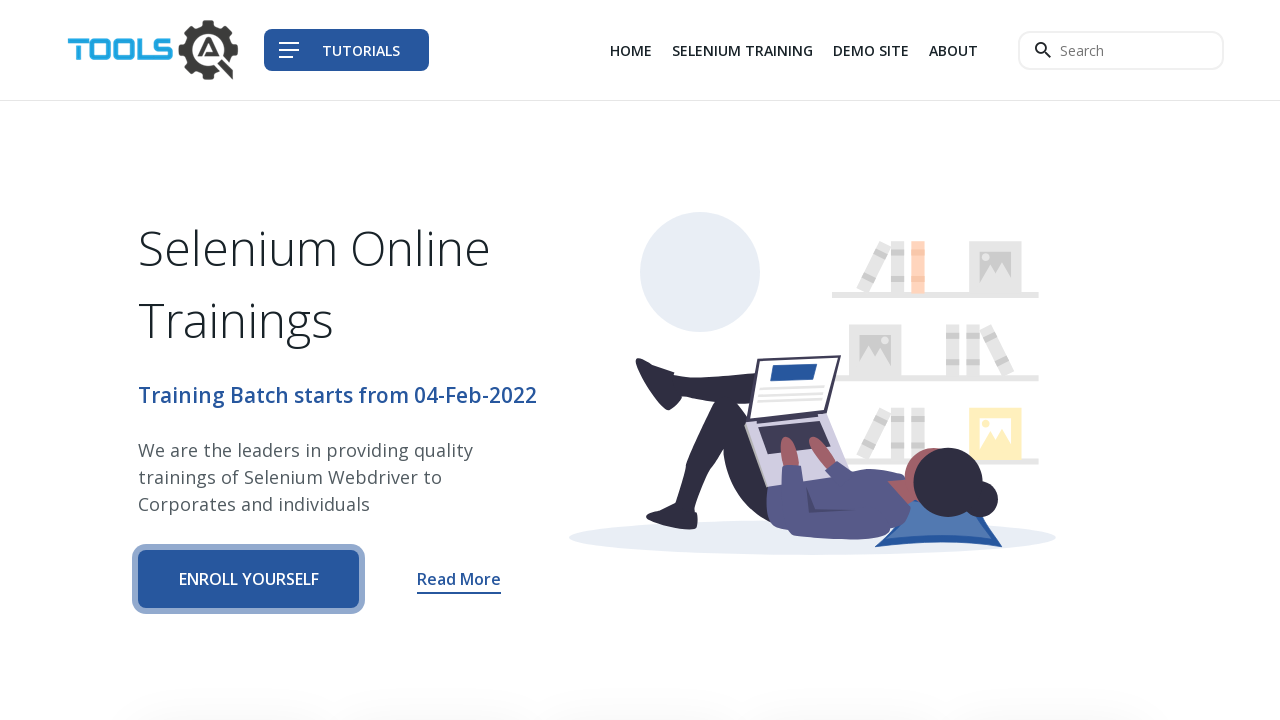

Retrieved page title: Tools QA
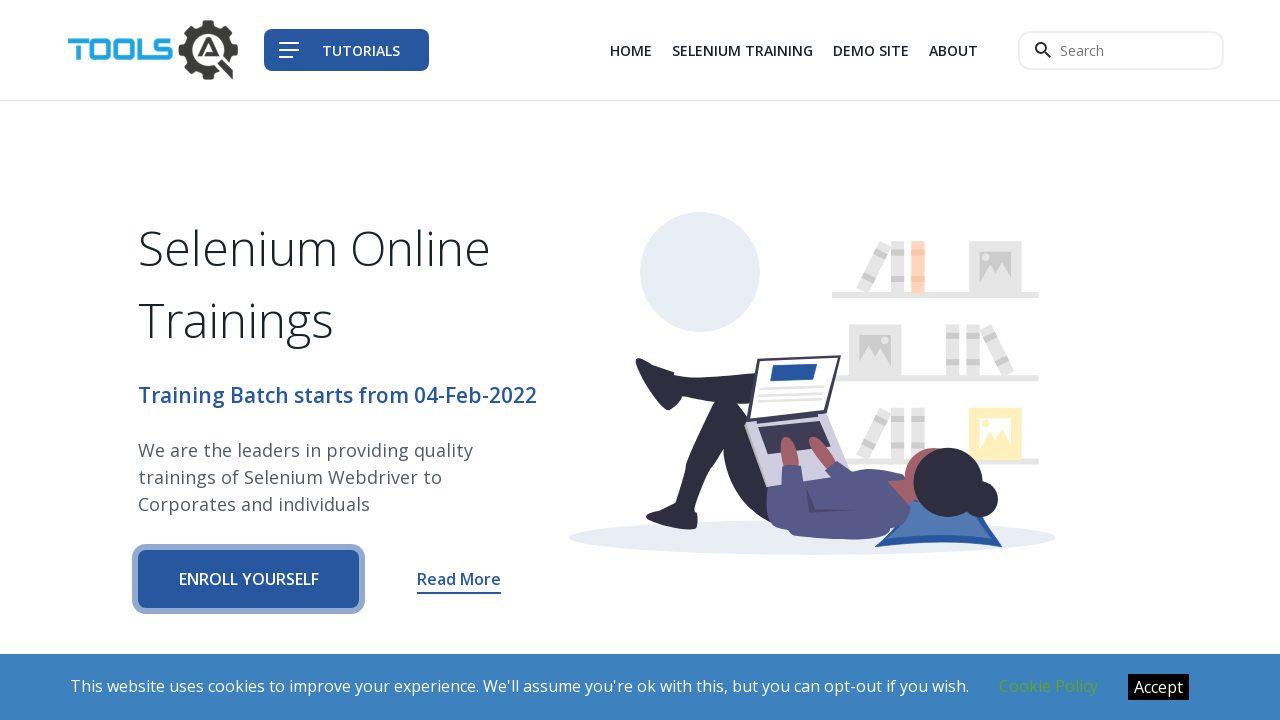

Verified page title matches expected value 'Tools QA'
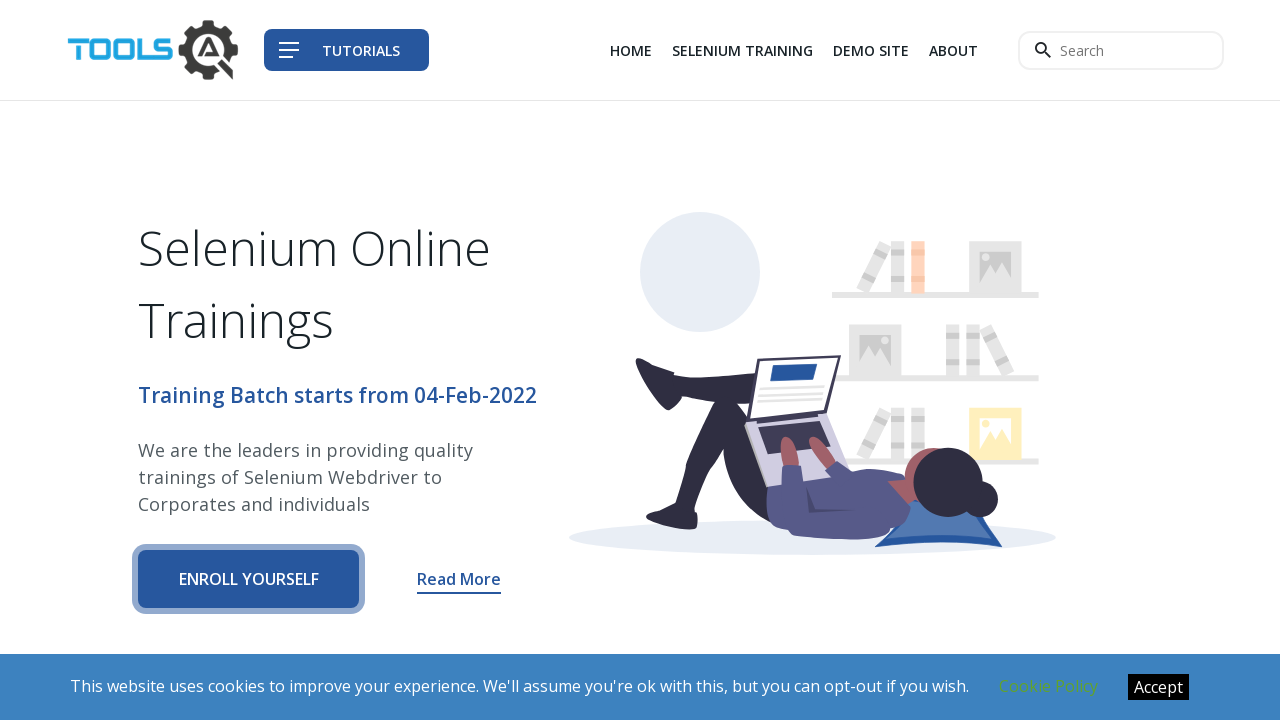

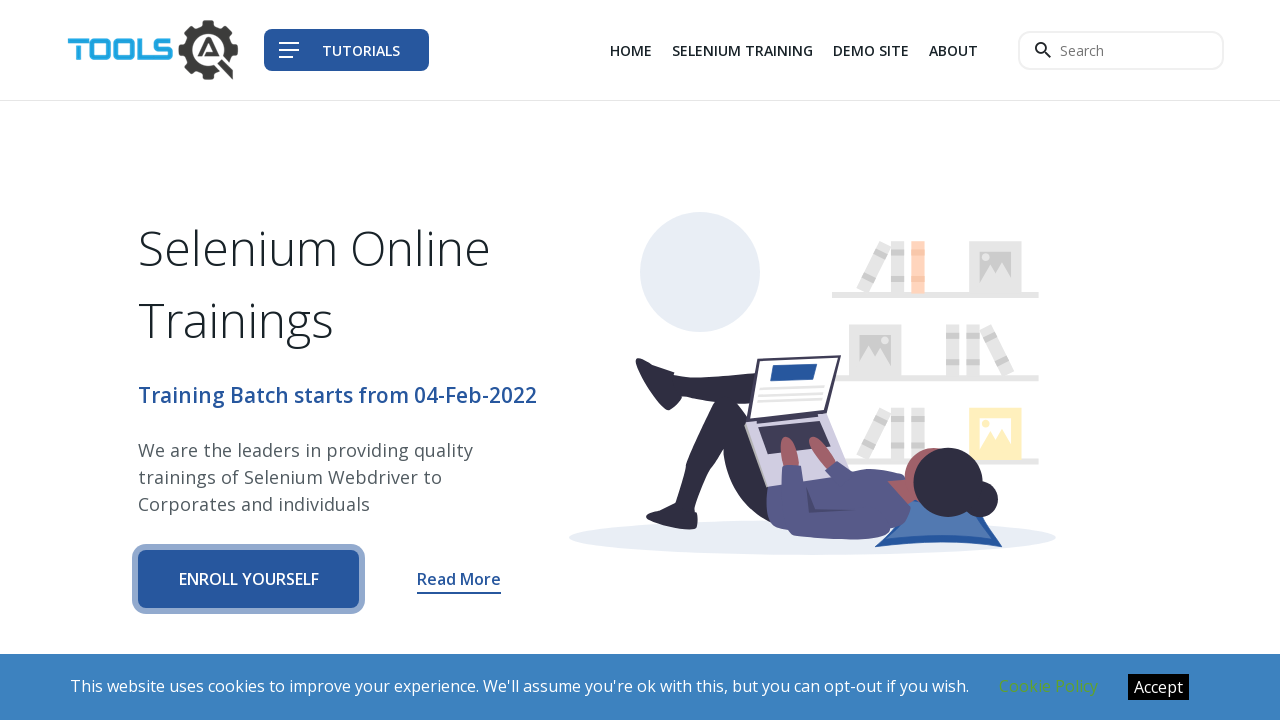